Tests form validation by navigating to the Practice Form and attempting to submit without filling required fields, then verifying that validation fails.

Starting URL: https://demoqa.com/

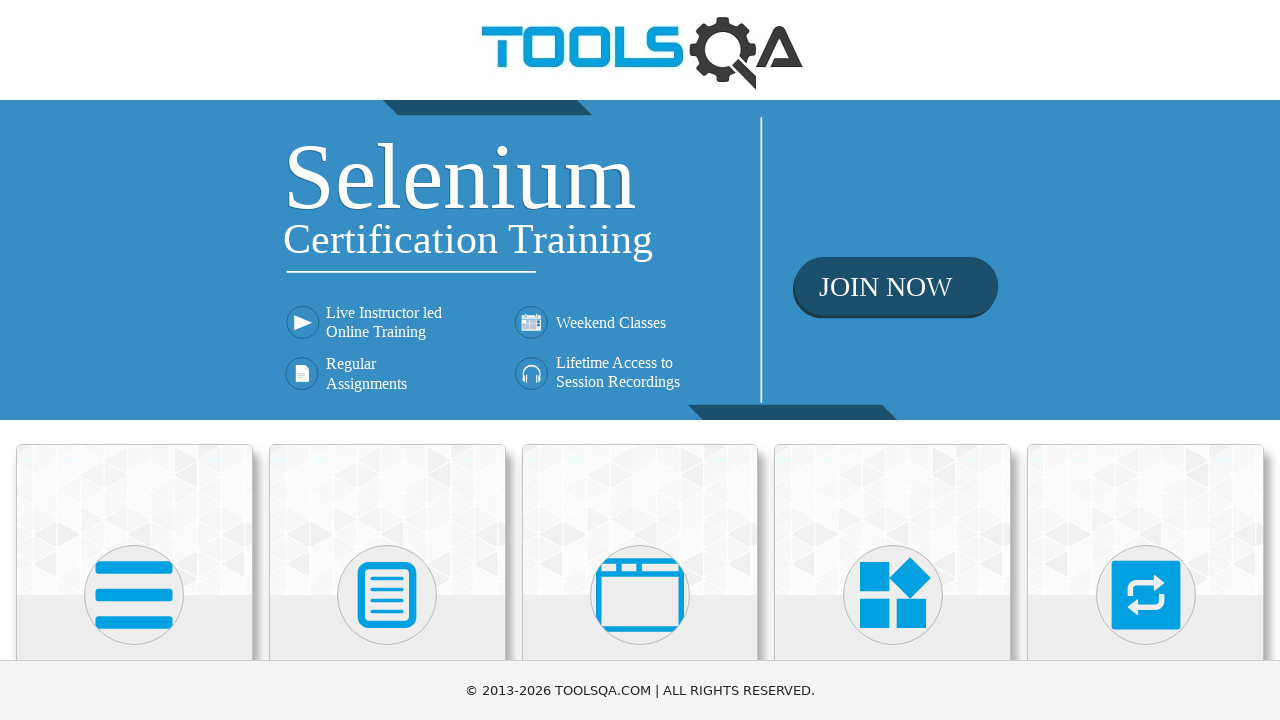

Clicked on Forms card on the home page at (387, 360) on div.card-body:has-text('Forms')
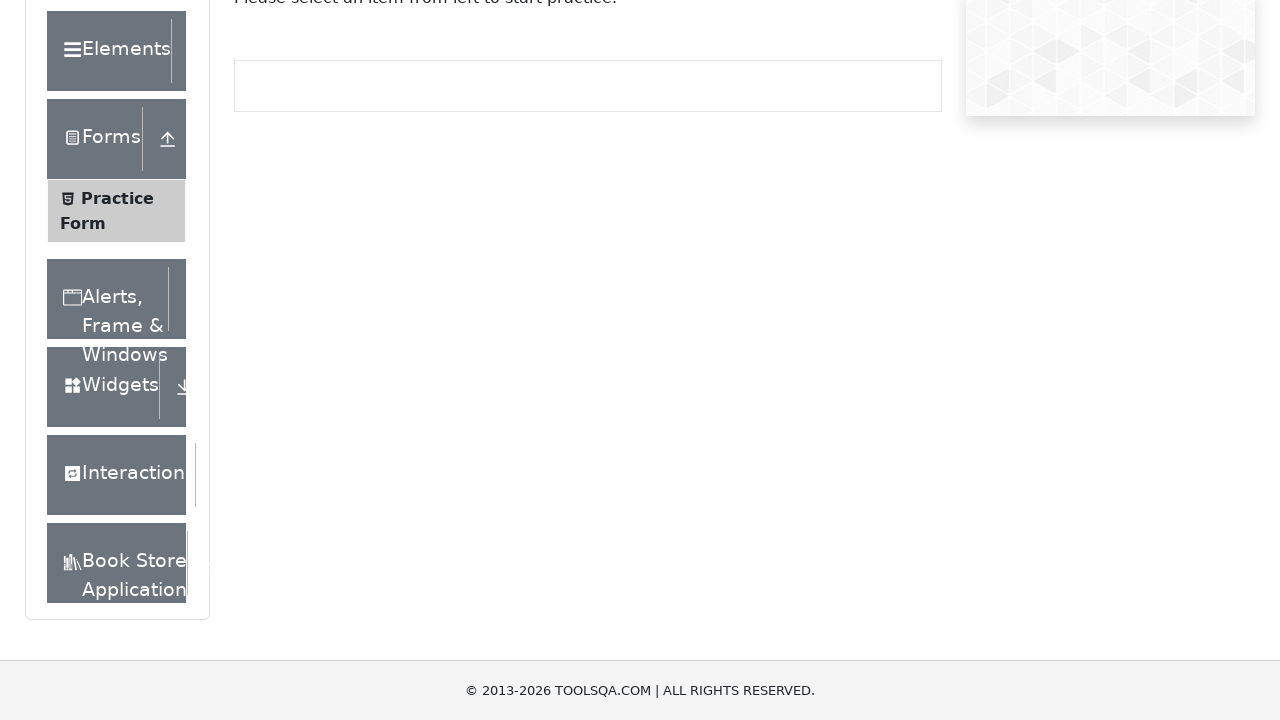

Clicked on Practice Form in the left menu at (117, 336) on text=Practice Form
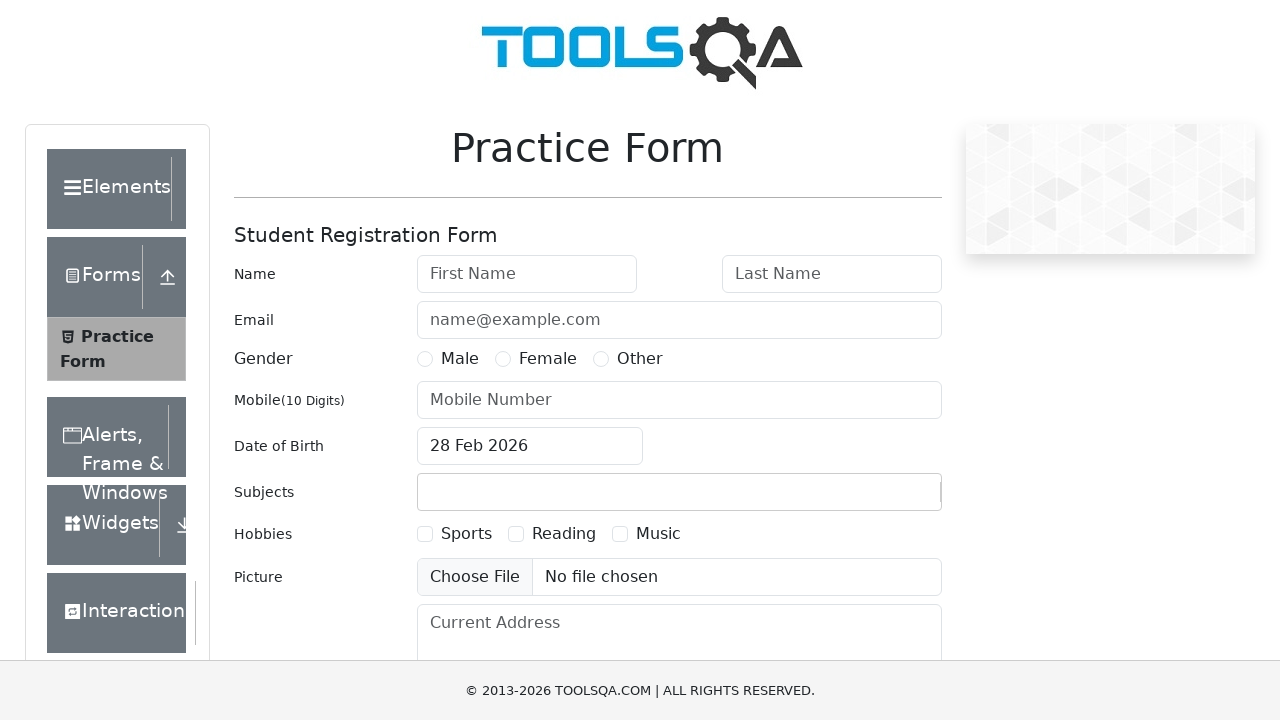

Practice form loaded and firstName field is visible
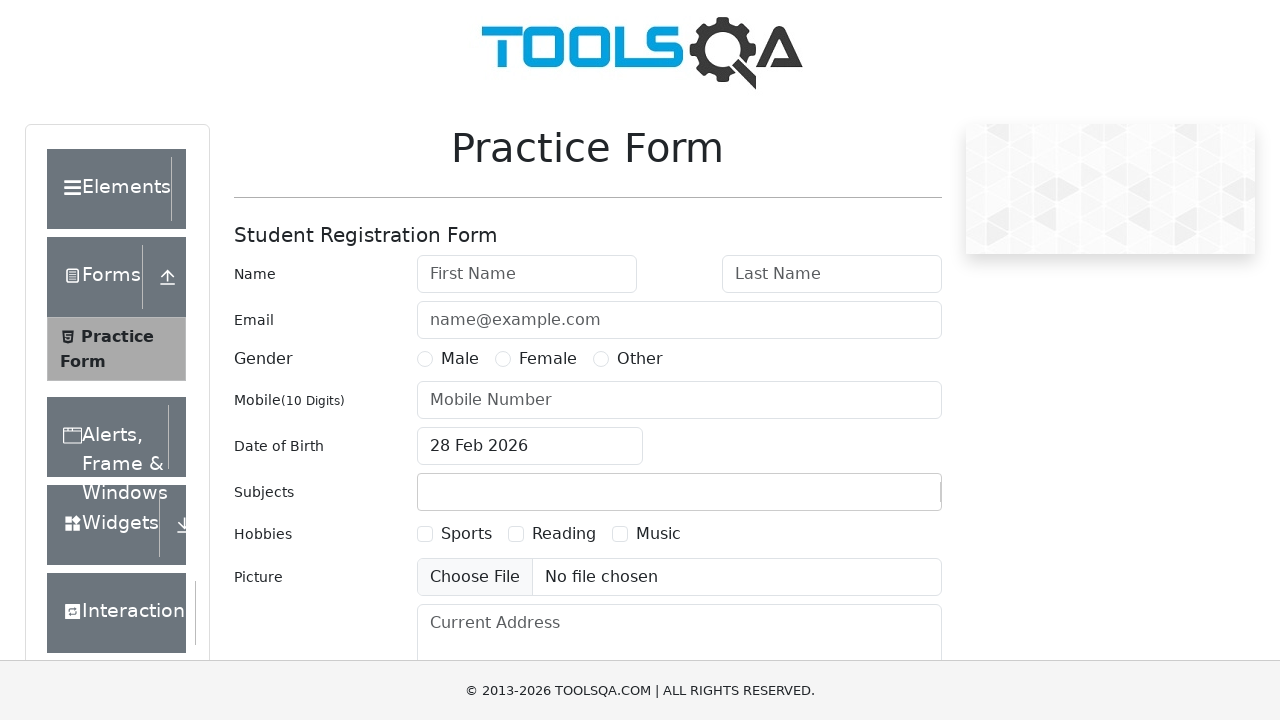

Clicked submit button without filling required fields at (885, 499) on #submit
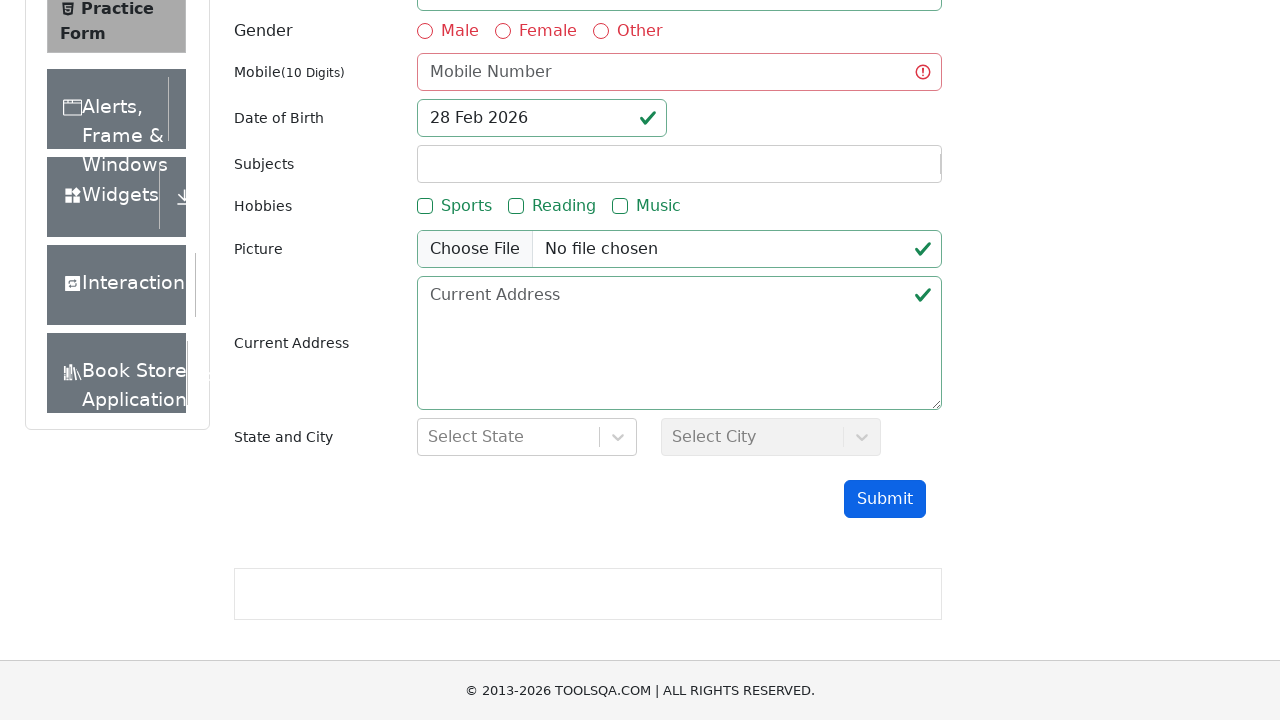

Form validation failed - firstName field shows invalid state
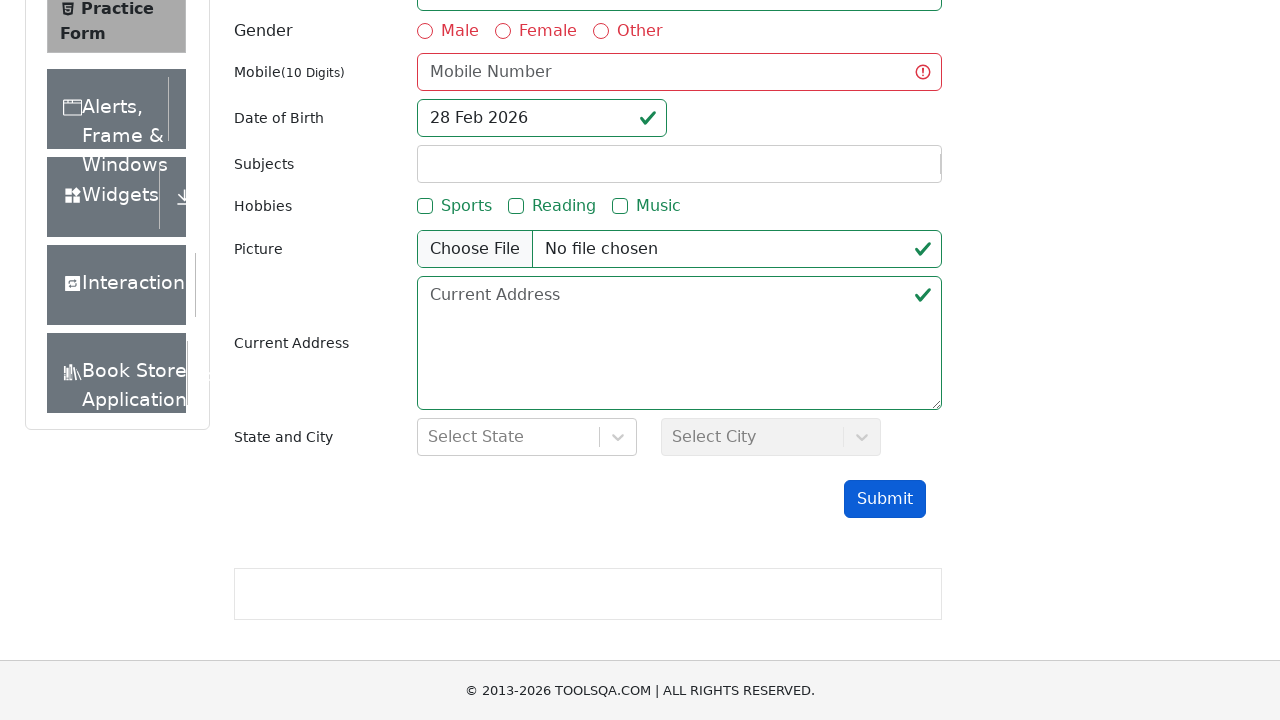

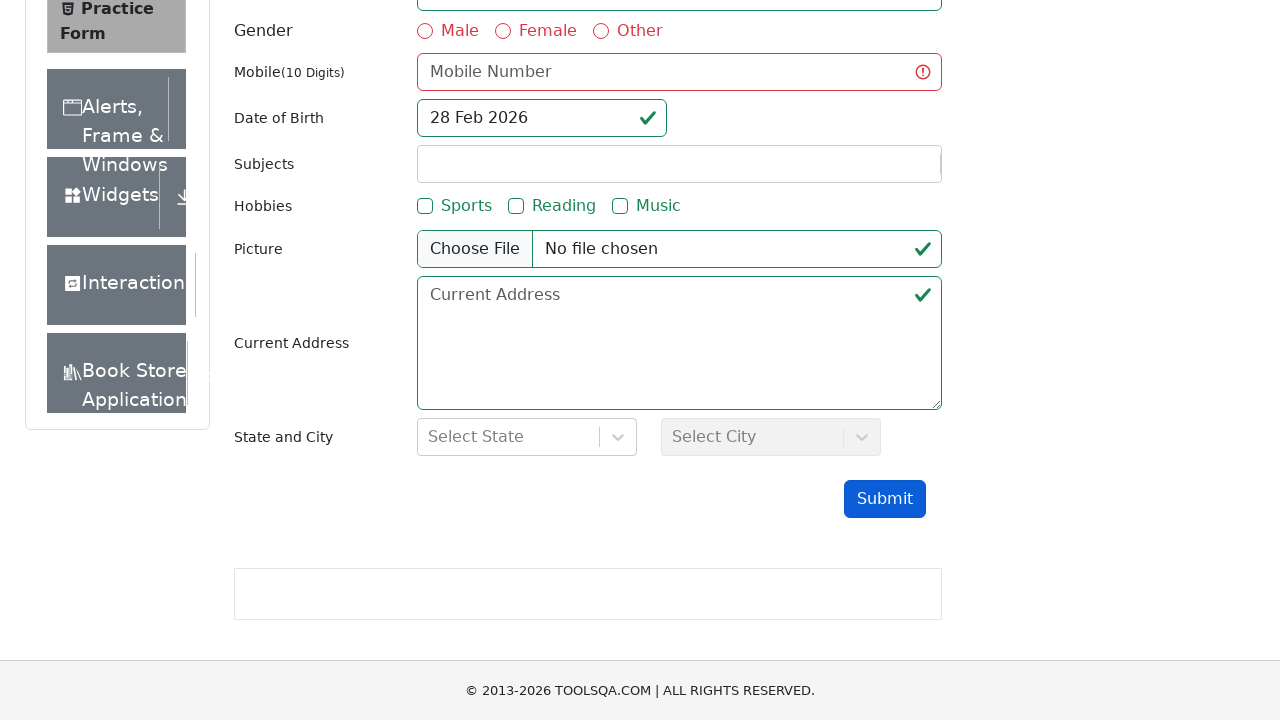